Tests window/tab handling by clicking links that open new tabs, iterating through all open windows, and closing all tabs except the main page before switching back to it.

Starting URL: https://www.toolsqa.com/selenium-webdriver/window-handle-in-selenium/

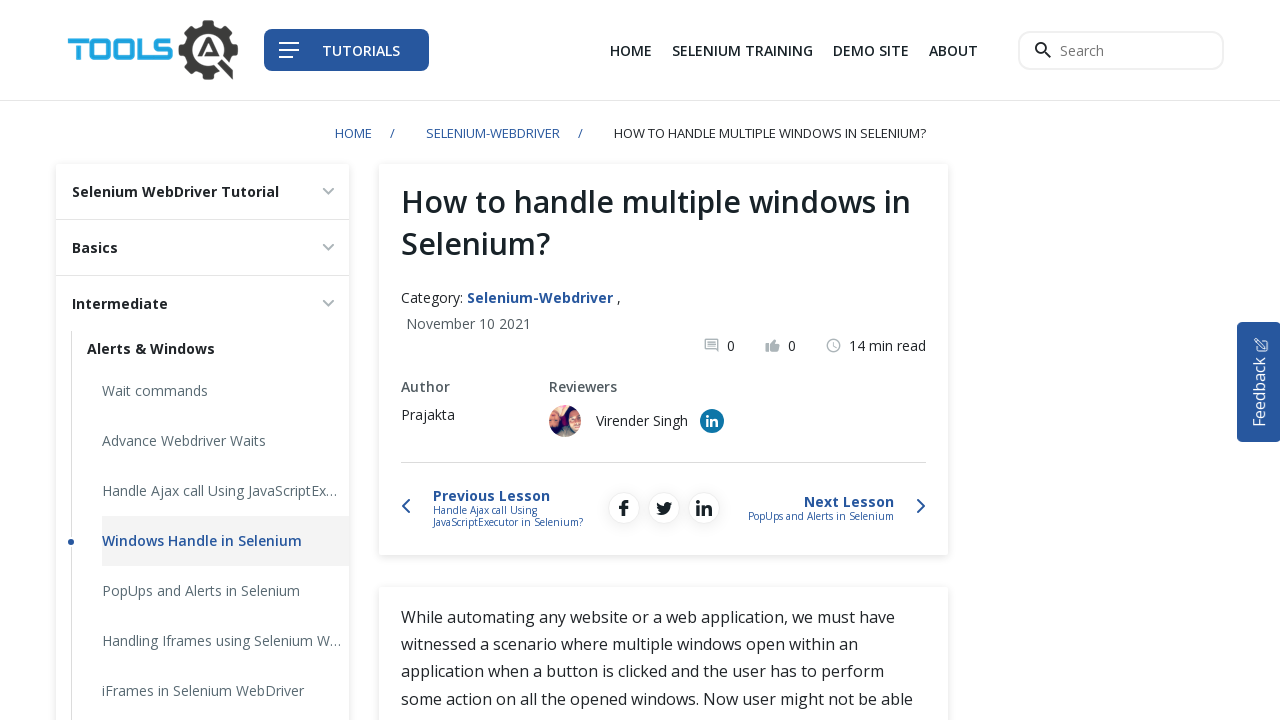

Stored main page reference
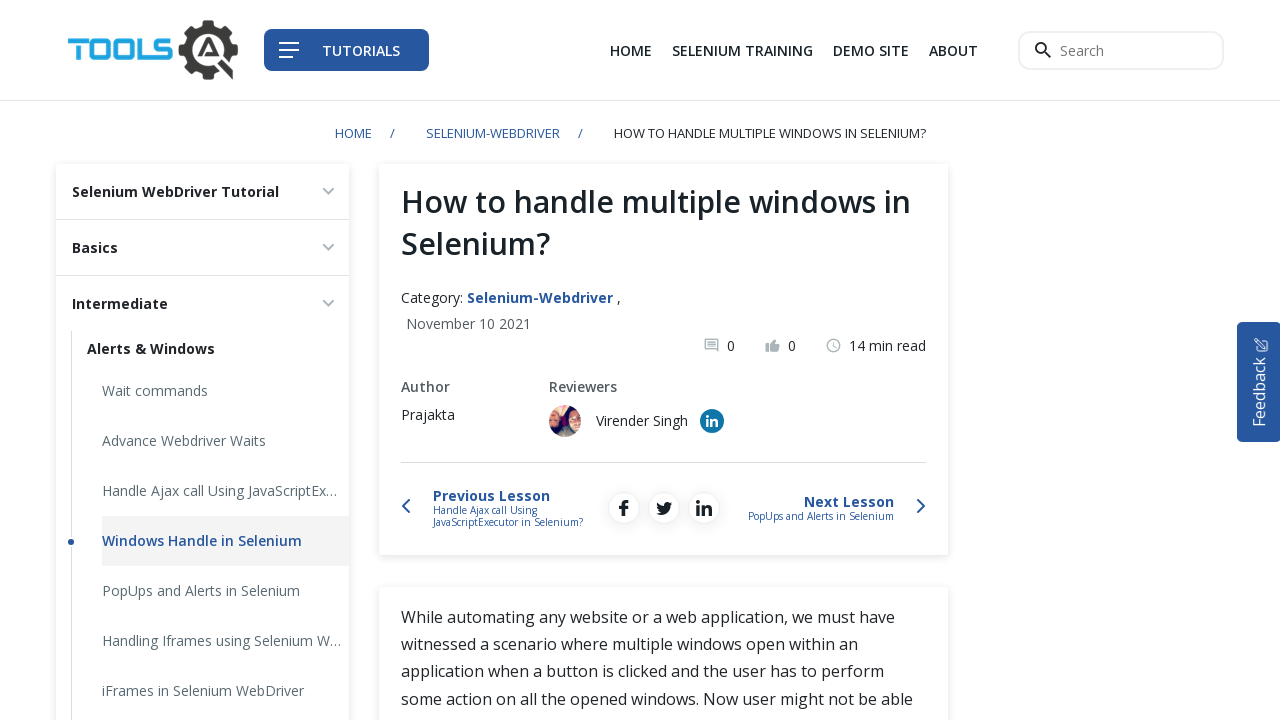

Found all links with target='_blank' attribute
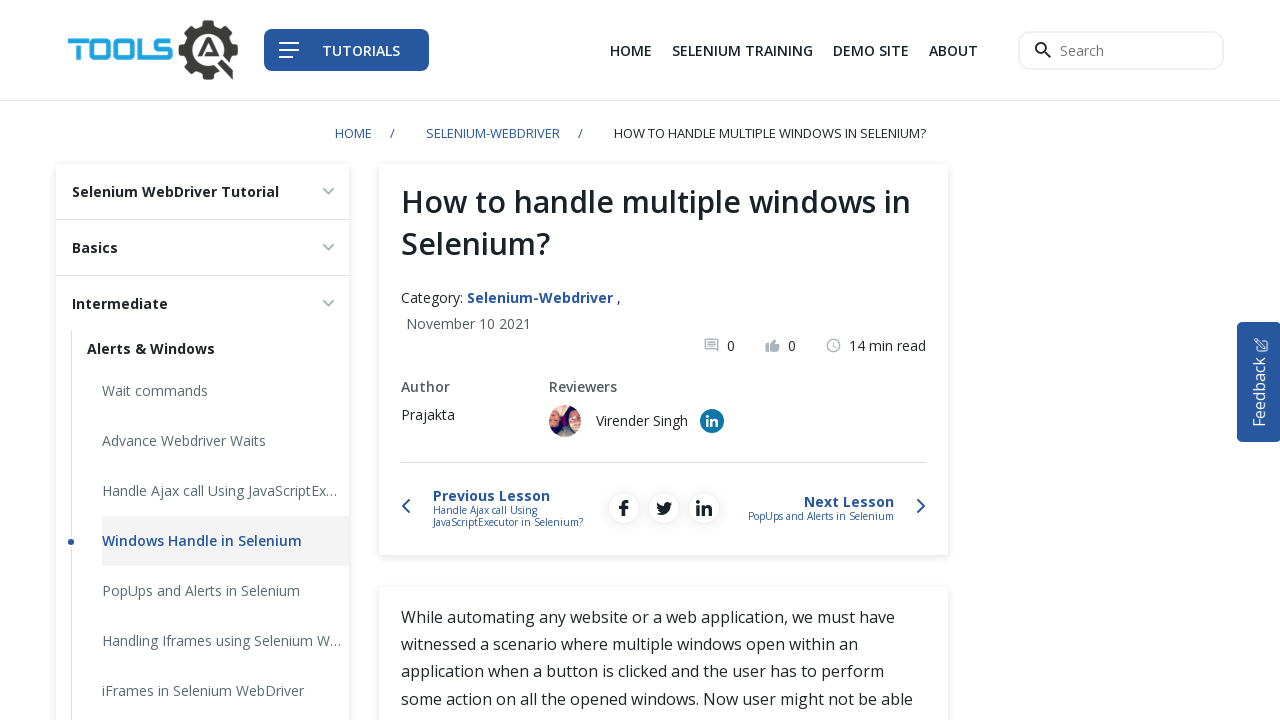

Clicked first link to open new tab at (871, 50) on xpath=//a[@target='_blank'] >> nth=0
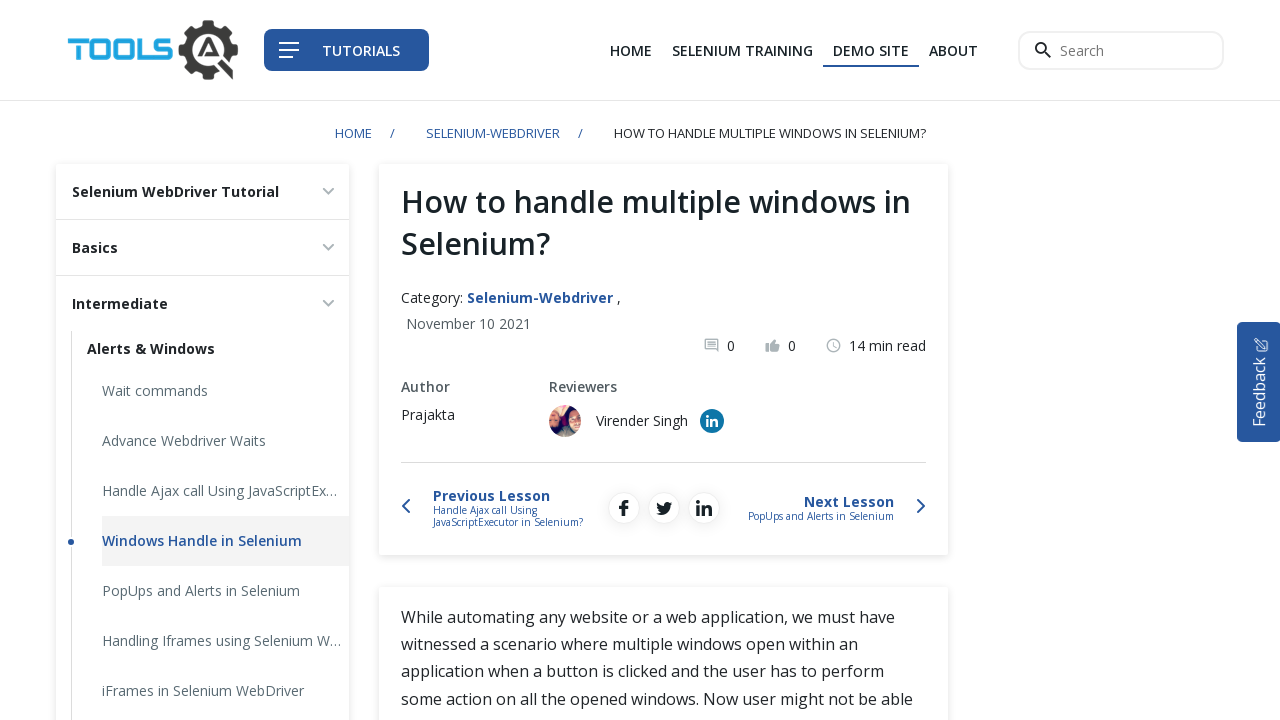

Captured first new page instance
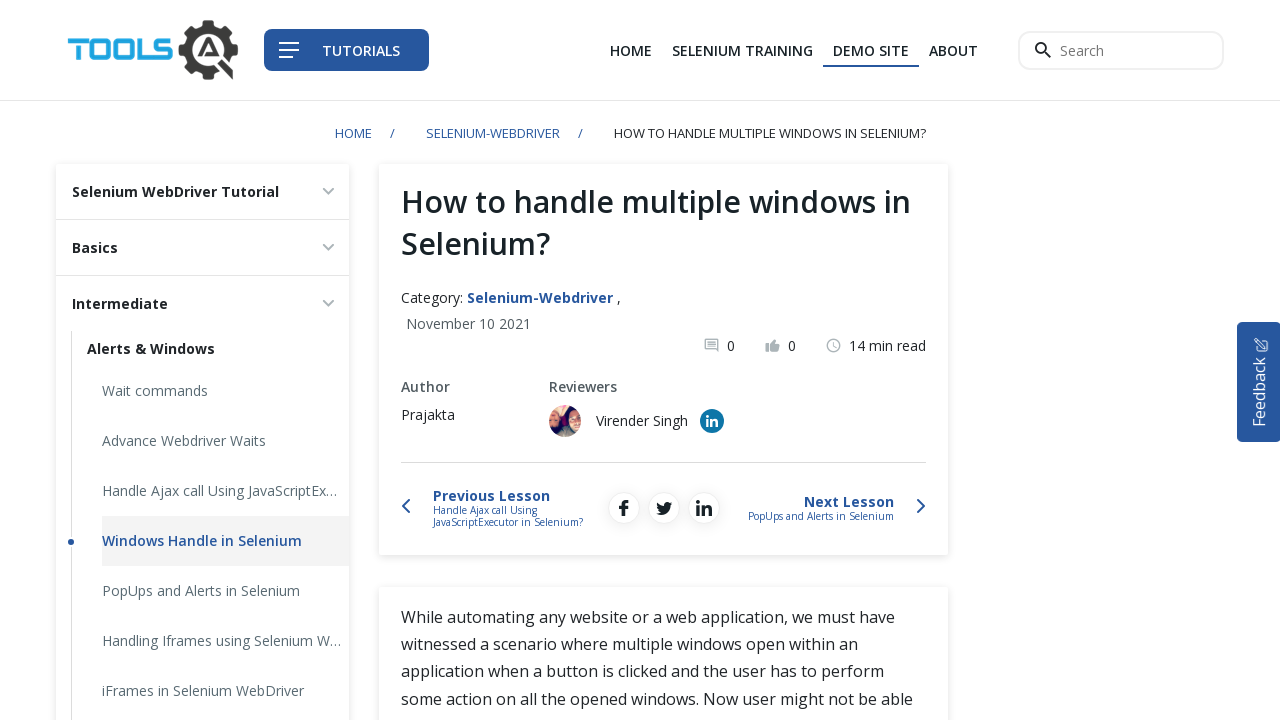

Clicked second link to open new tab at (712, 421) on xpath=//a[@target='_blank'] >> nth=1
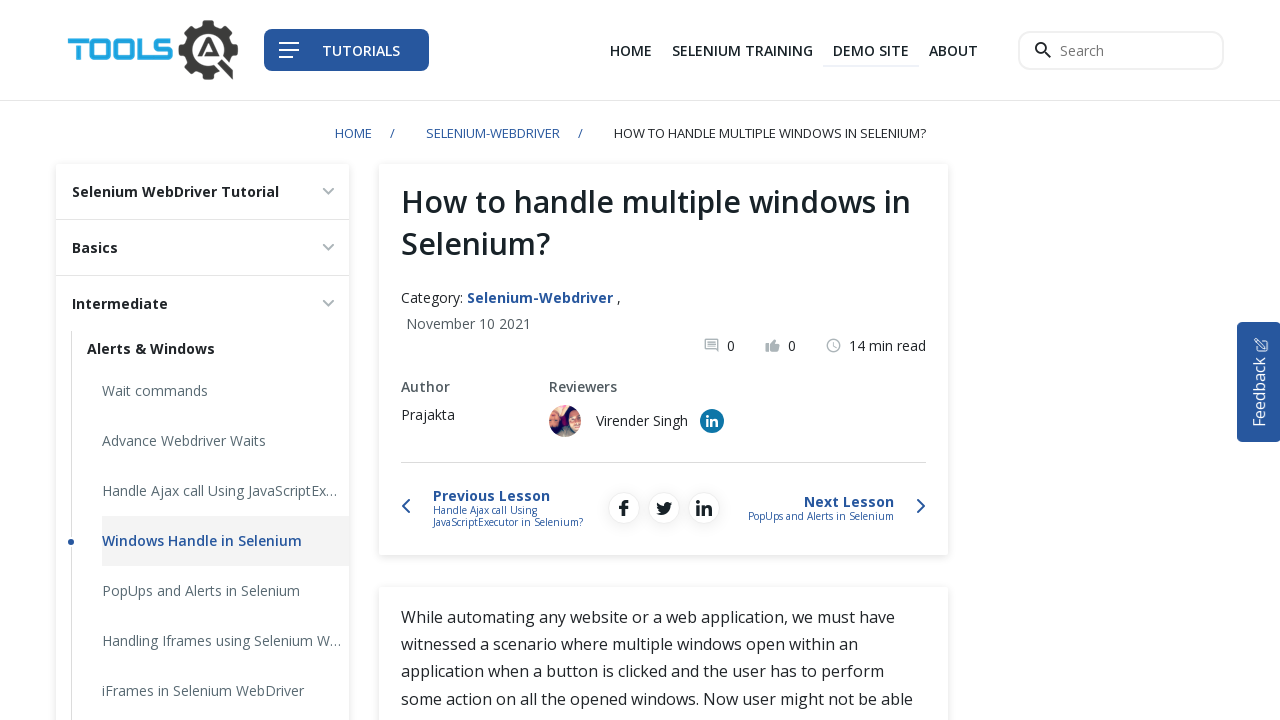

Captured second new page instance
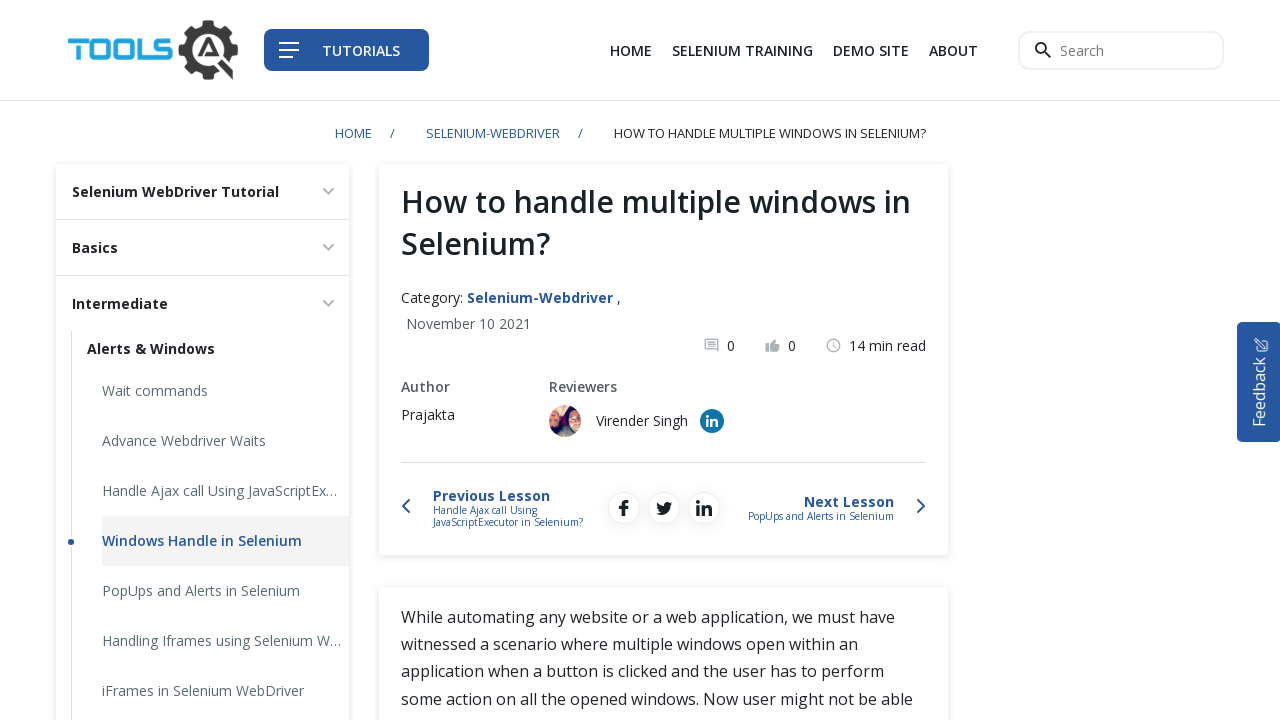

Retrieved all open pages from context (total: 3)
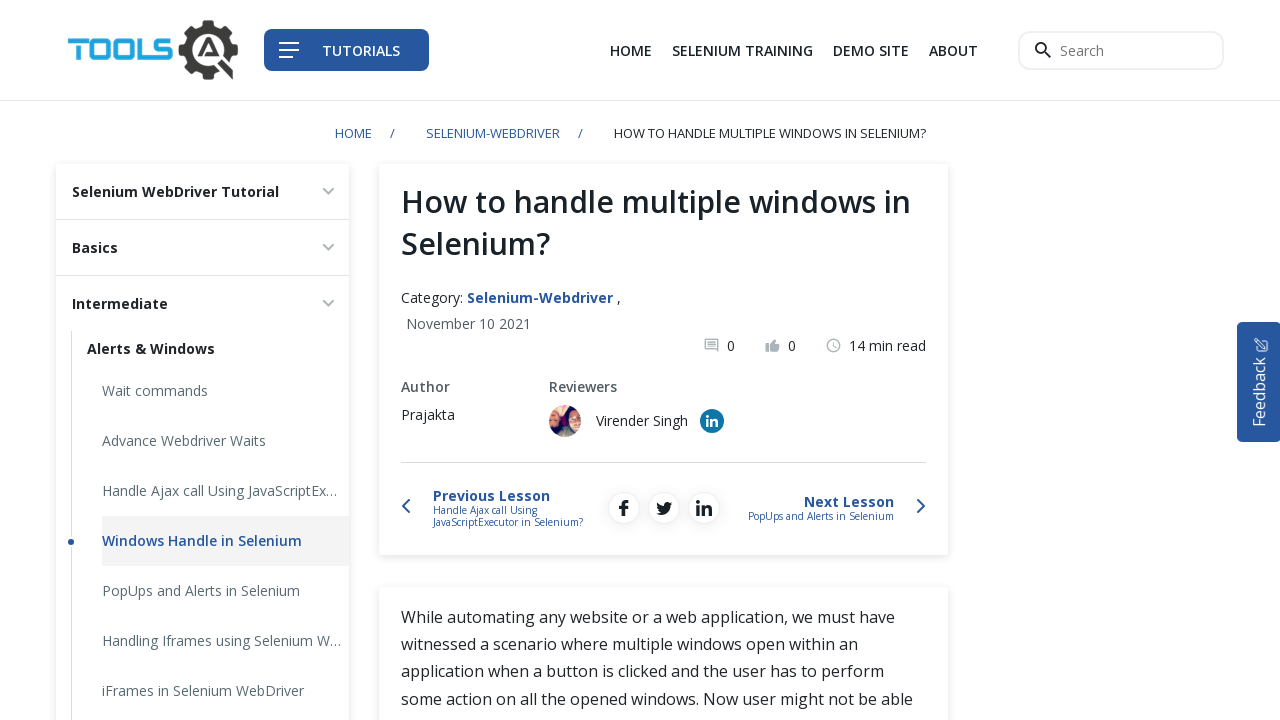

Closed a non-main page/tab
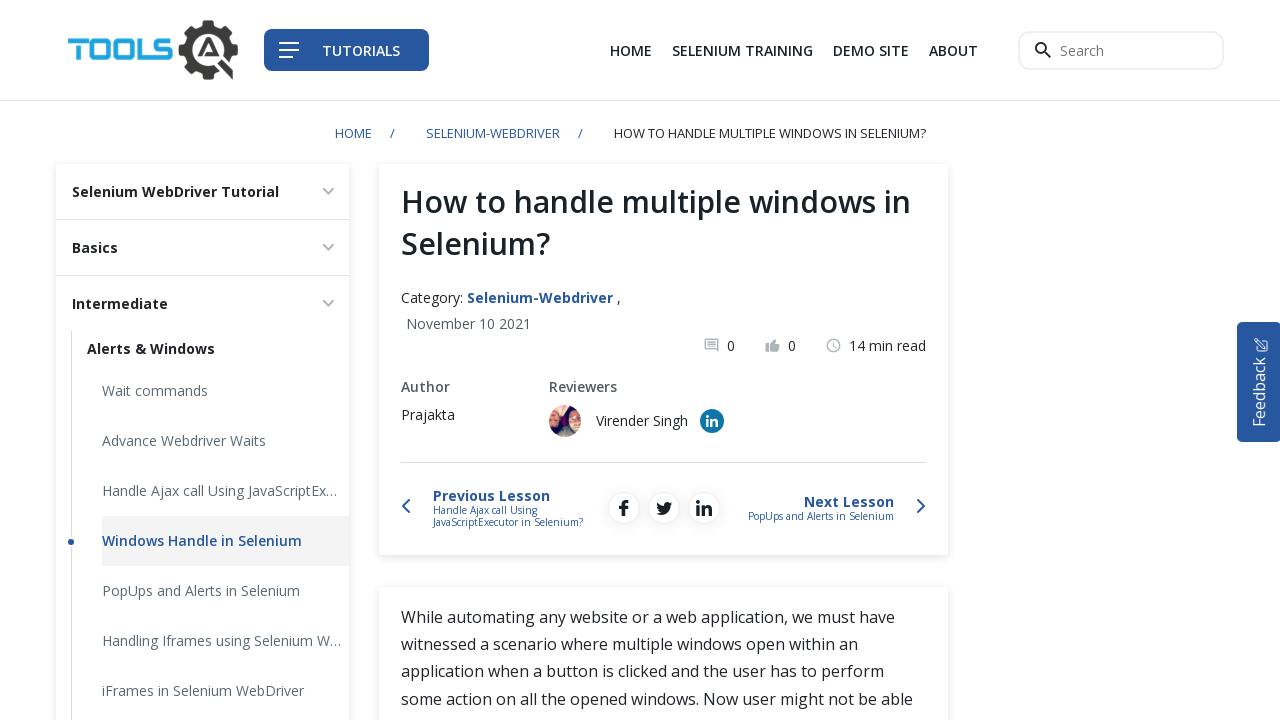

Closed a non-main page/tab
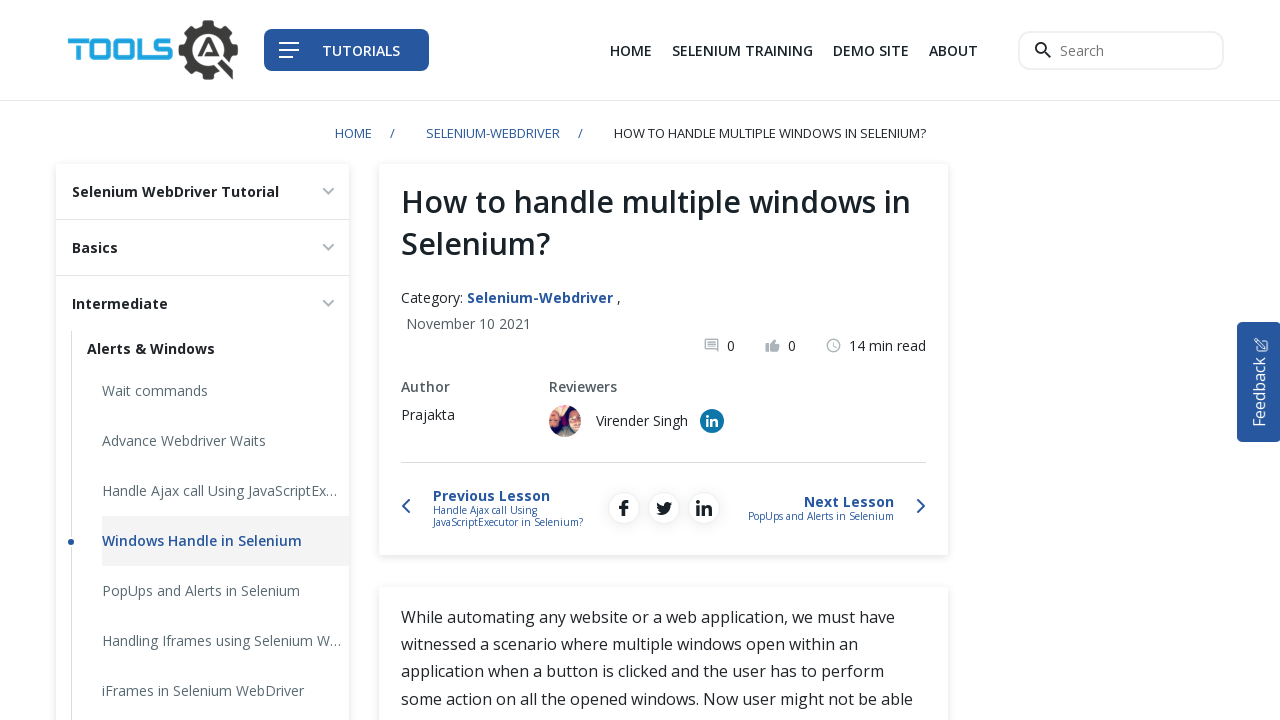

Brought main page to front and switched focus back to it
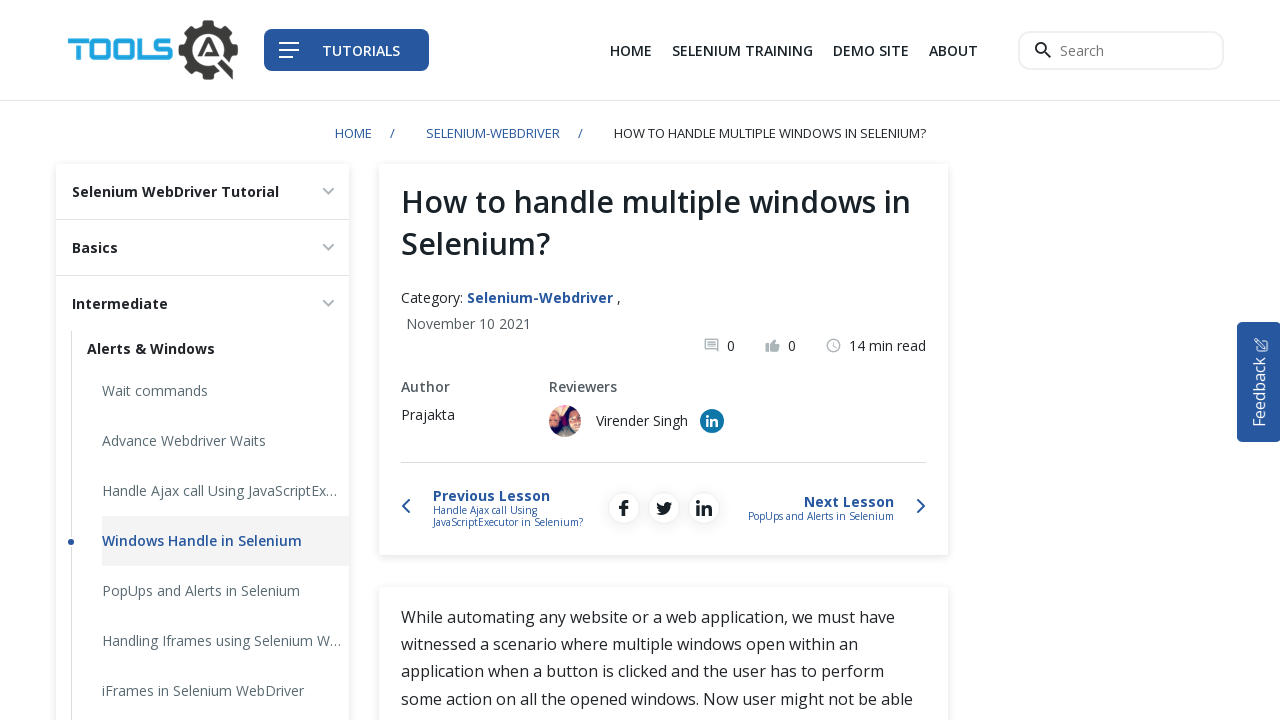

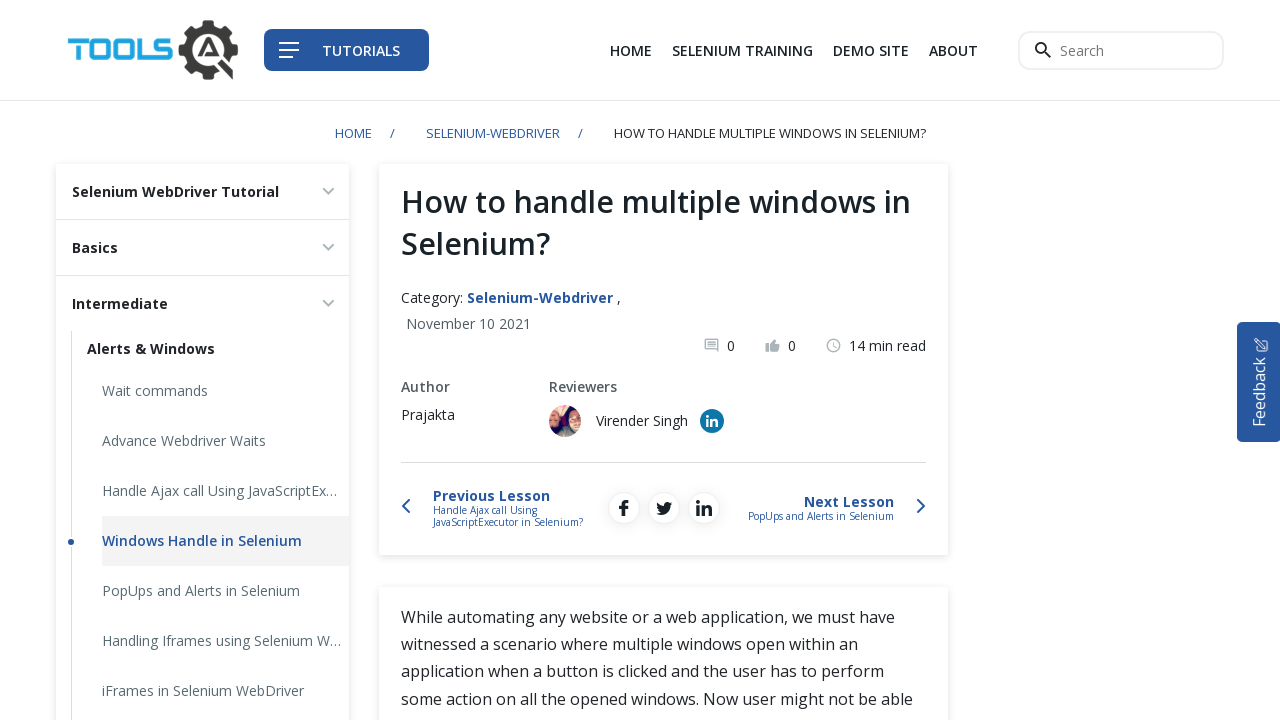